Navigates to JPL Space image gallery and clicks the full image button to display the featured Mars image

Starting URL: https://data-class-jpl-space.s3.amazonaws.com/JPL_Space/index.html

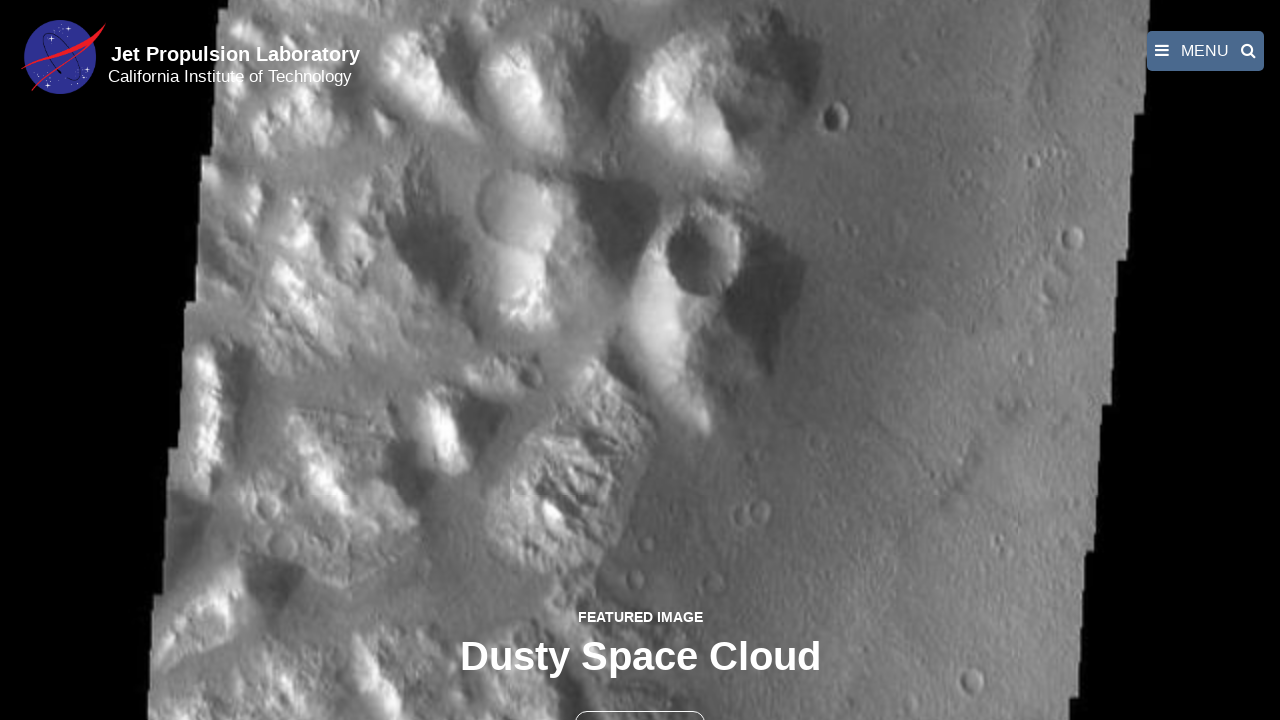

Navigated to JPL Space image gallery
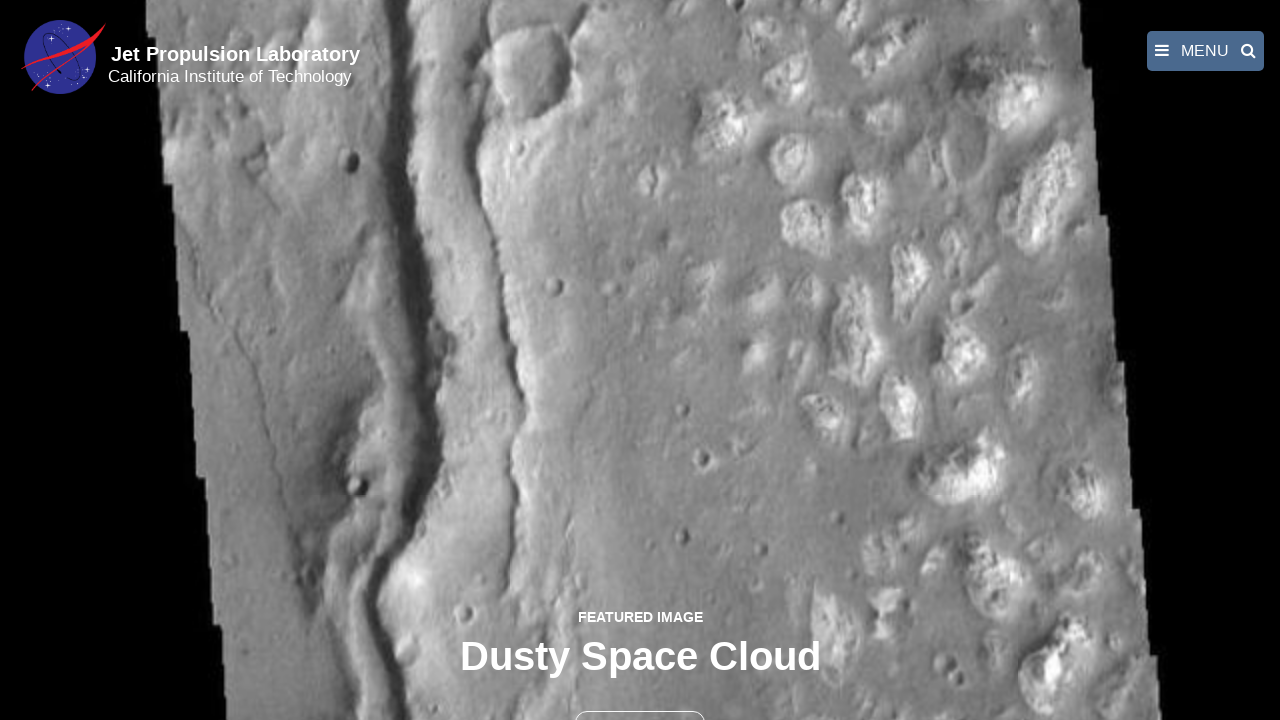

Clicked the full image button to display featured Mars image at (640, 699) on button >> nth=1
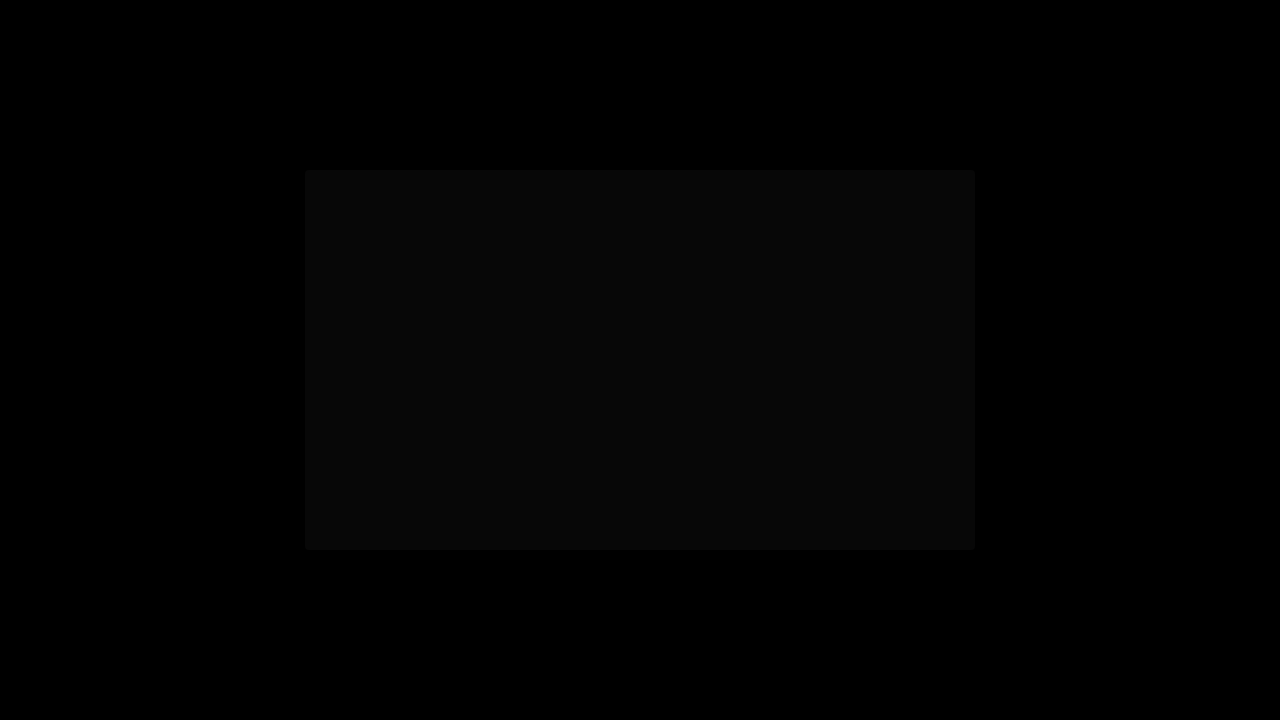

Featured Mars image loaded in fancybox viewer
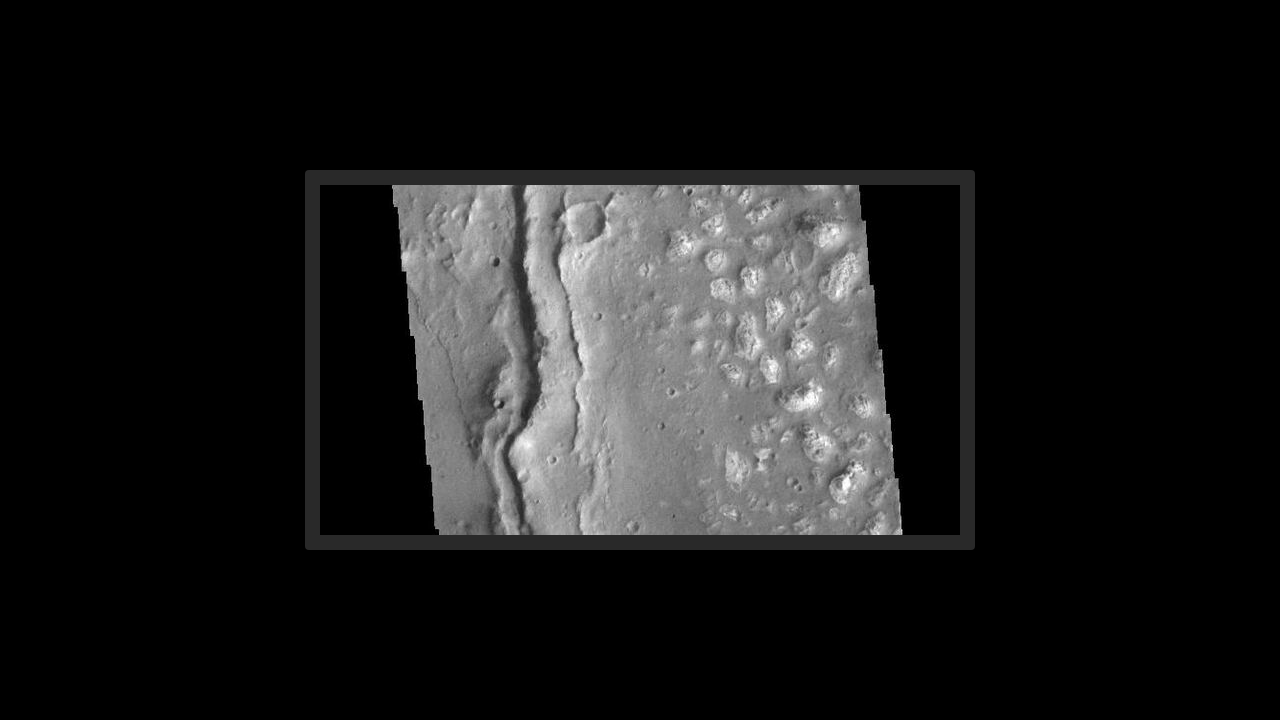

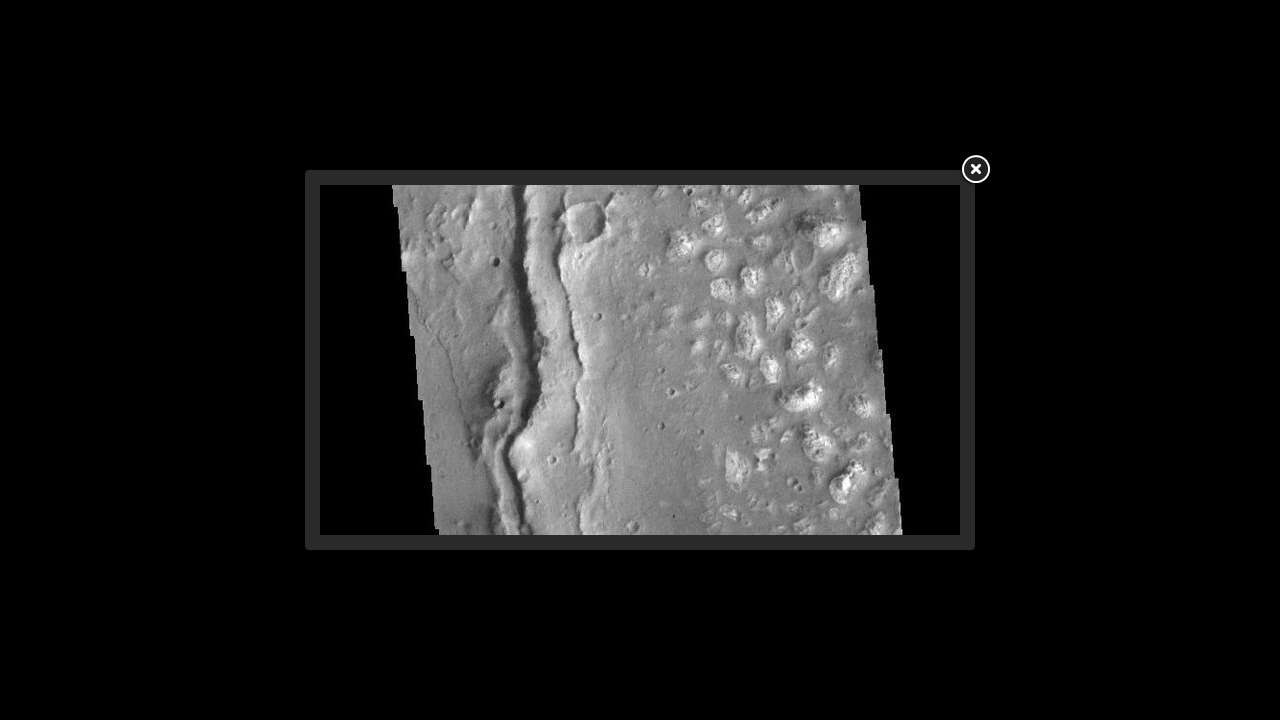